Tests element visibility toggle by verifying a text element is visible, clicking a hide button, and confirming the element becomes hidden.

Starting URL: https://rahulshettyacademy.com/AutomationPractice/

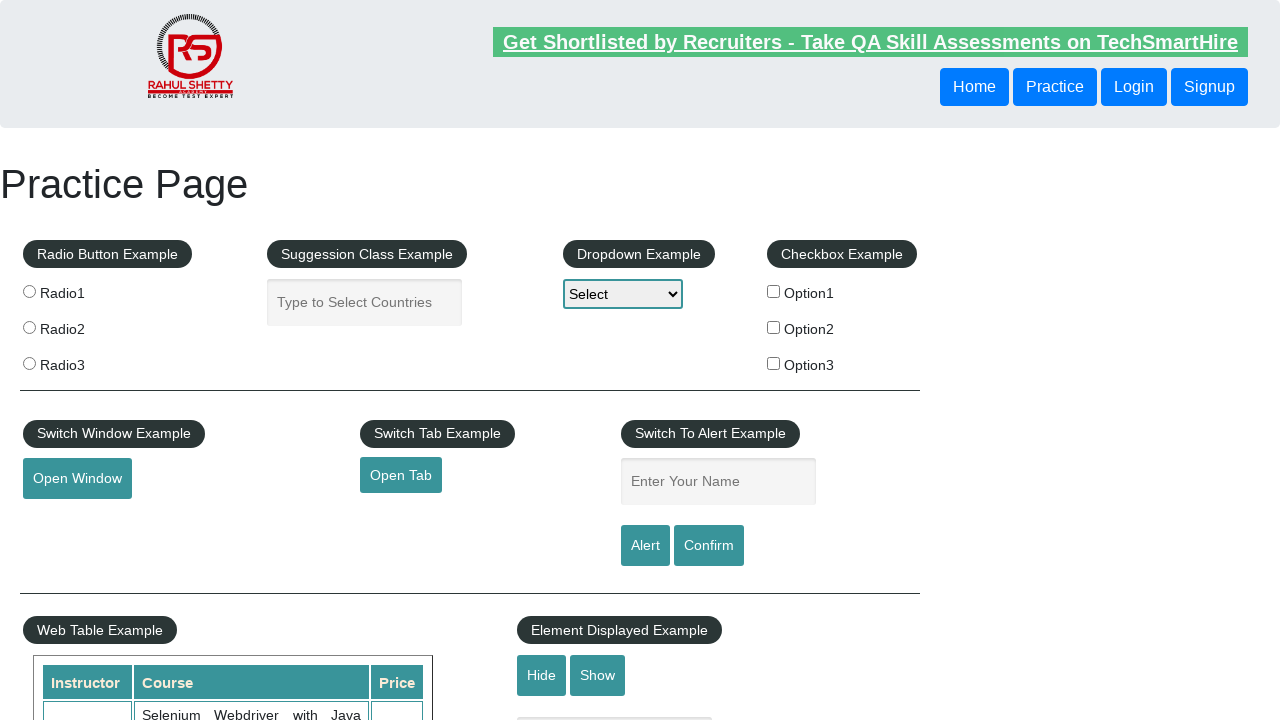

Verified that text element is visible initially
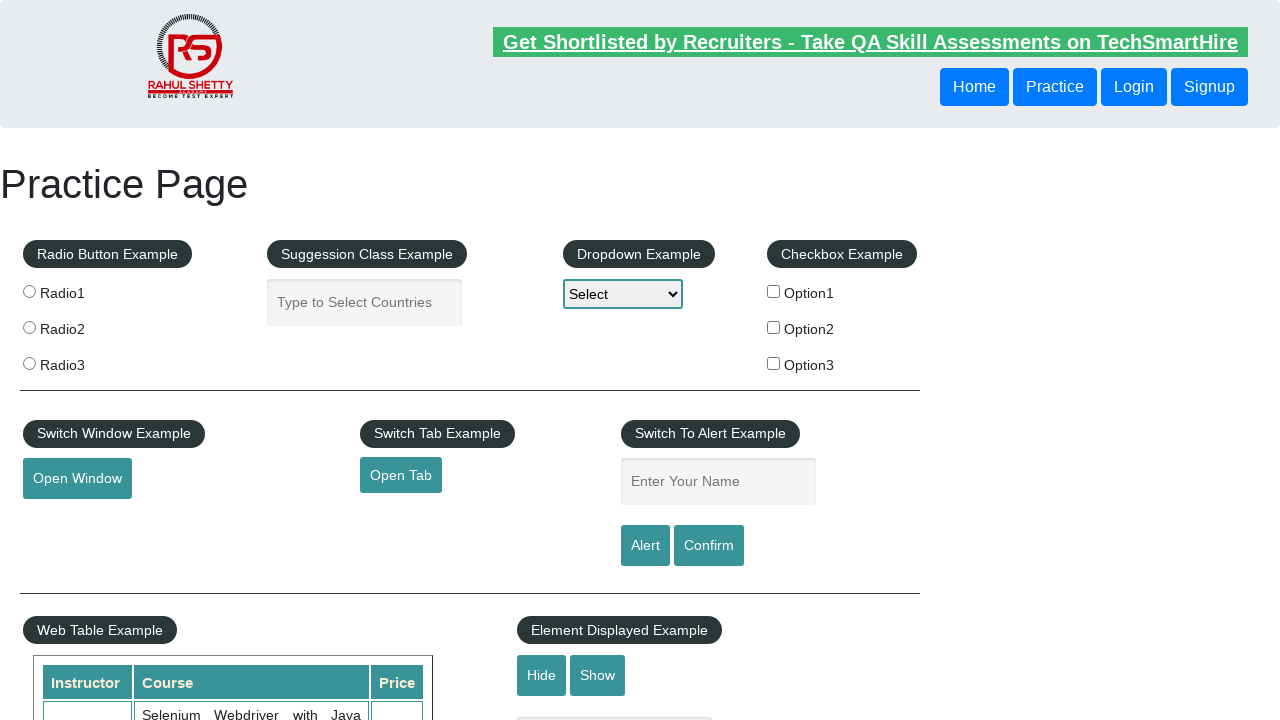

Clicked the hide textbox button at (542, 675) on #hide-textbox
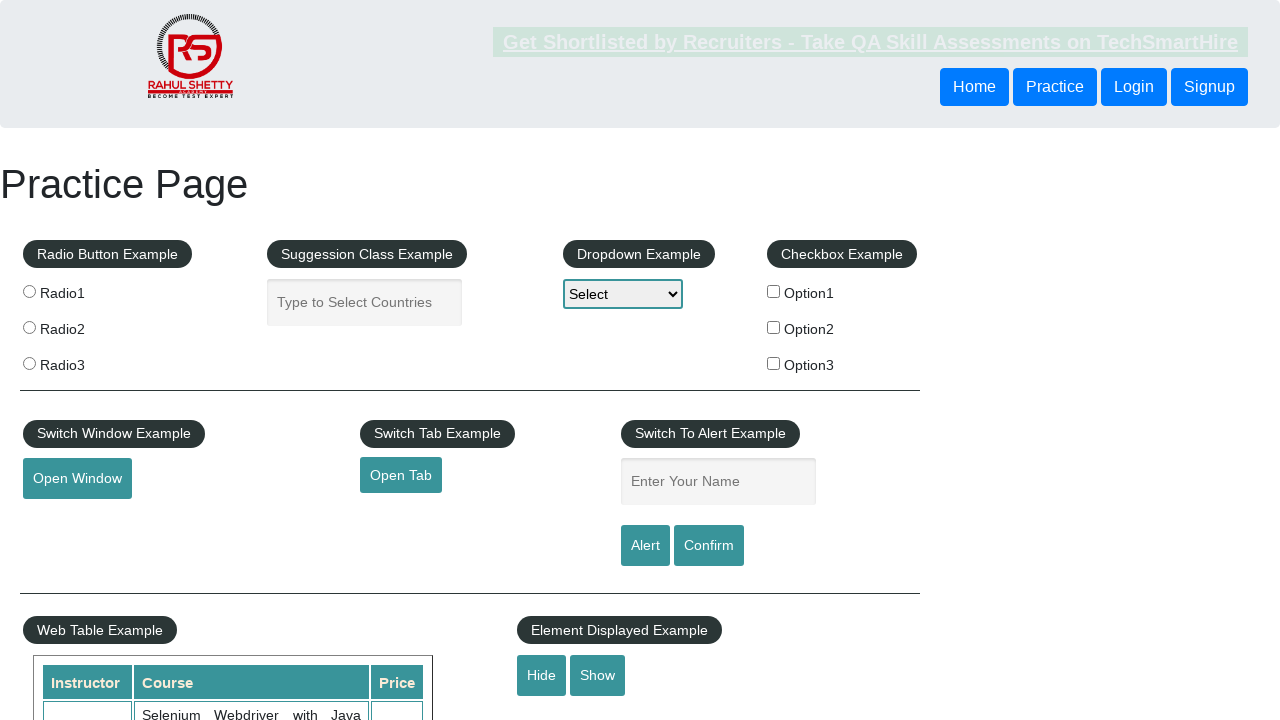

Confirmed that text element is now hidden
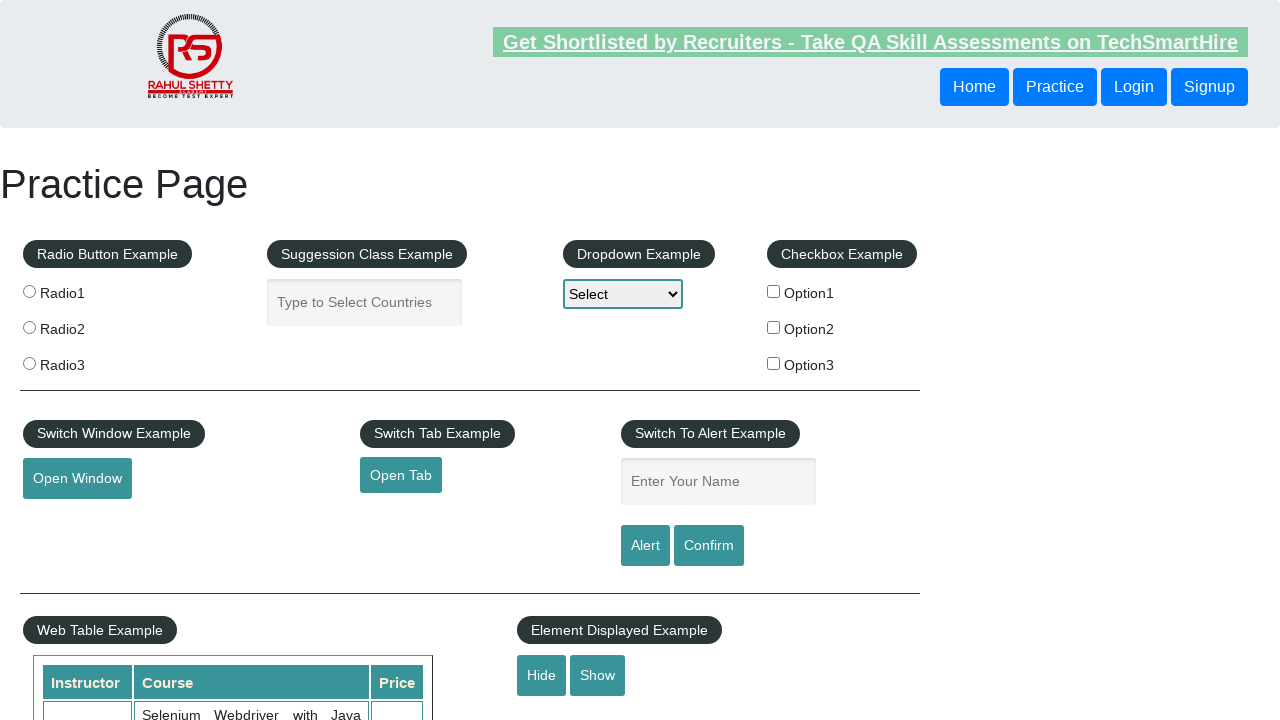

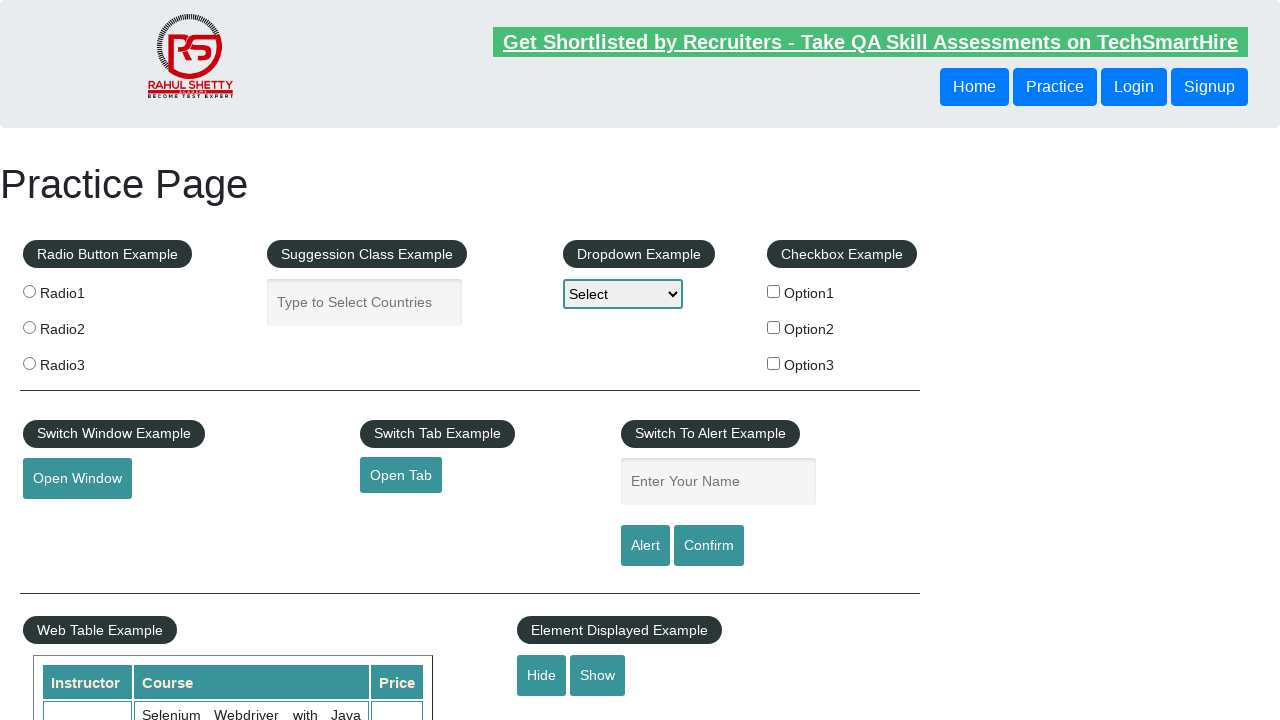